Tests JavaScript alert functionality by clicking a button to trigger an alert and then accepting it

Starting URL: http://www.tizag.com/javascriptT/javascriptalert.php

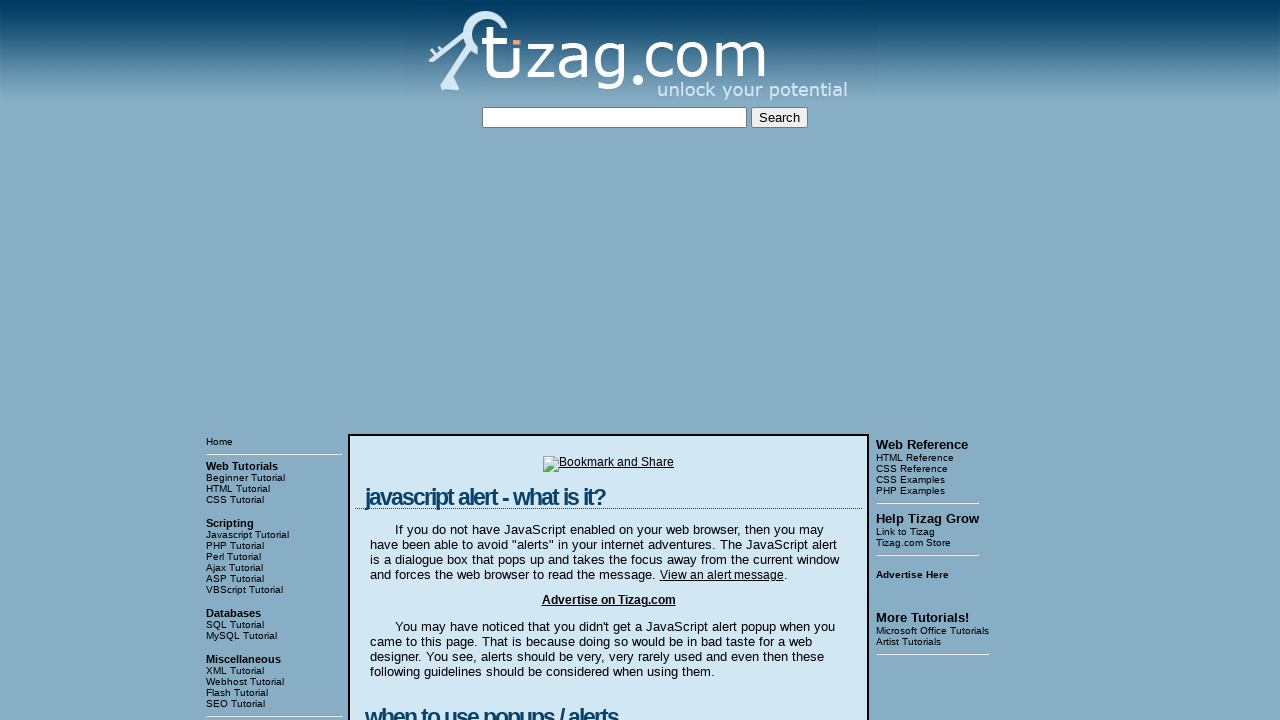

Clicked button to trigger JavaScript alert at (428, 361) on xpath=/html/body/table[3]/tbody/tr[1]/td[2]/table/tbody/tr/td/div[4]/form/input
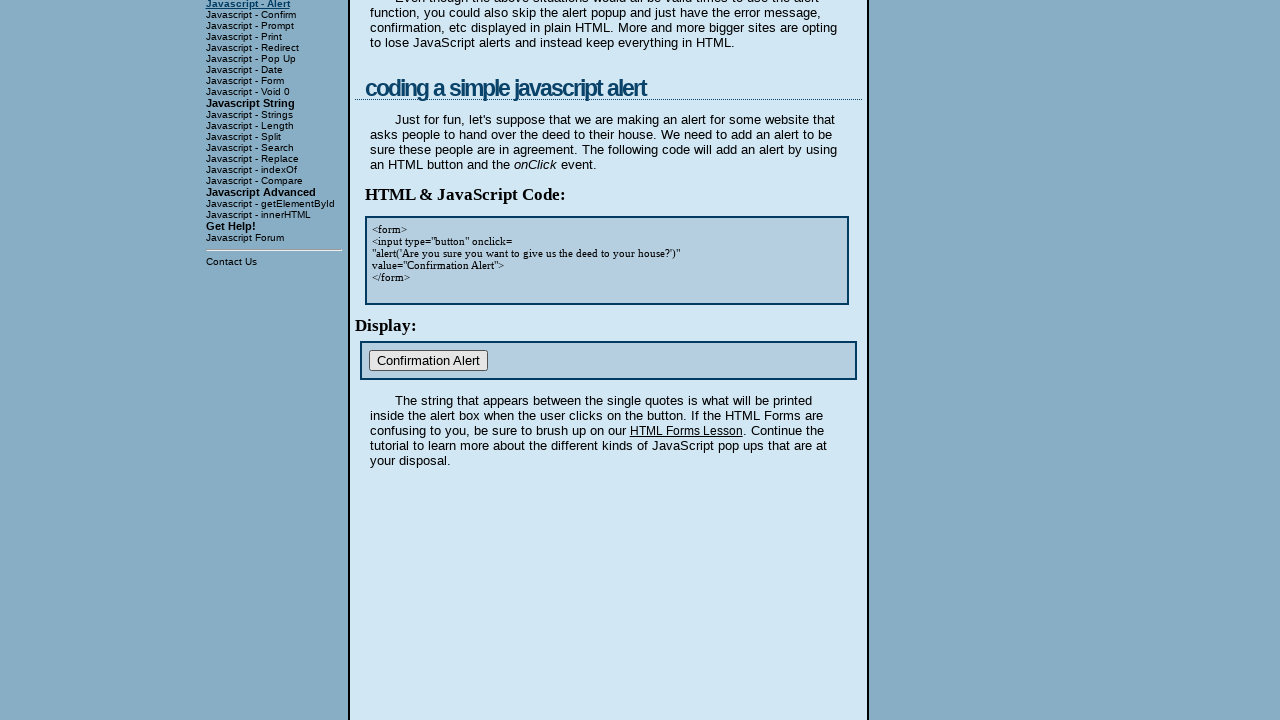

Set up dialog handler to accept alert
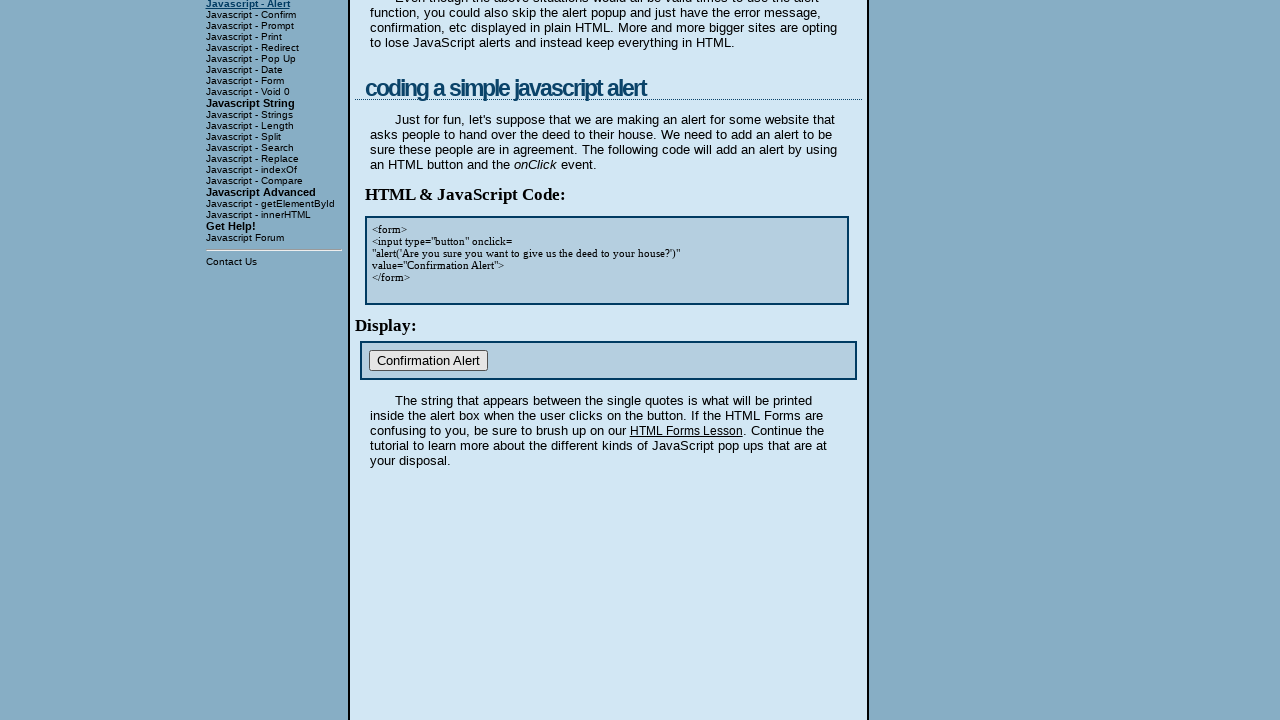

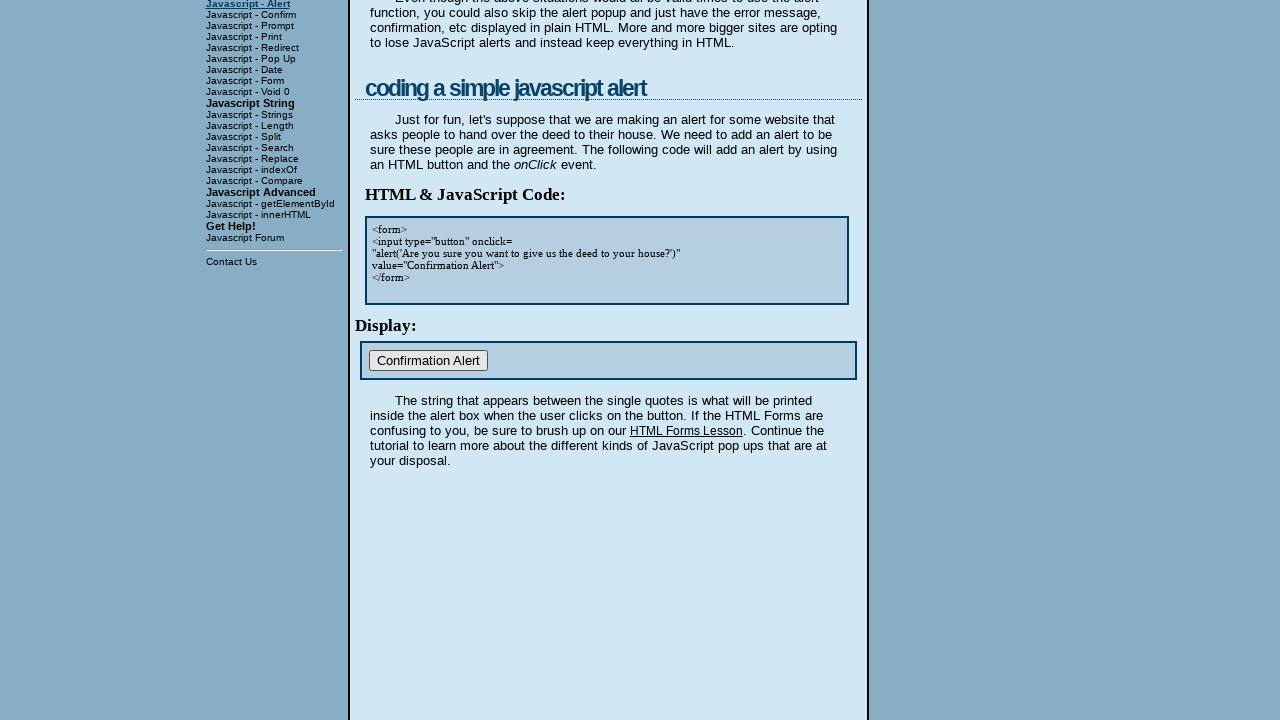